Tests keyboard input functionality by entering text in a name field and clicking a button on the Formy keypress test page

Starting URL: https://formy-project.herokuapp.com/keypress

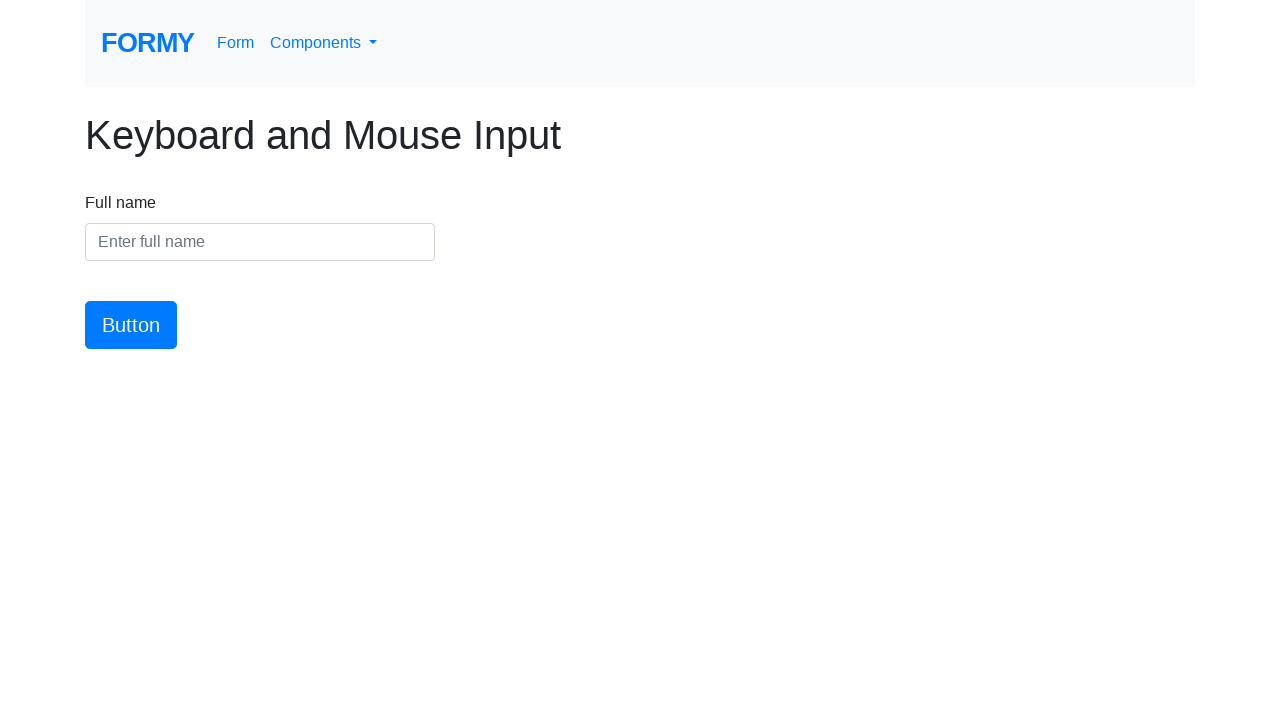

Entered 'test' in the name field on #name
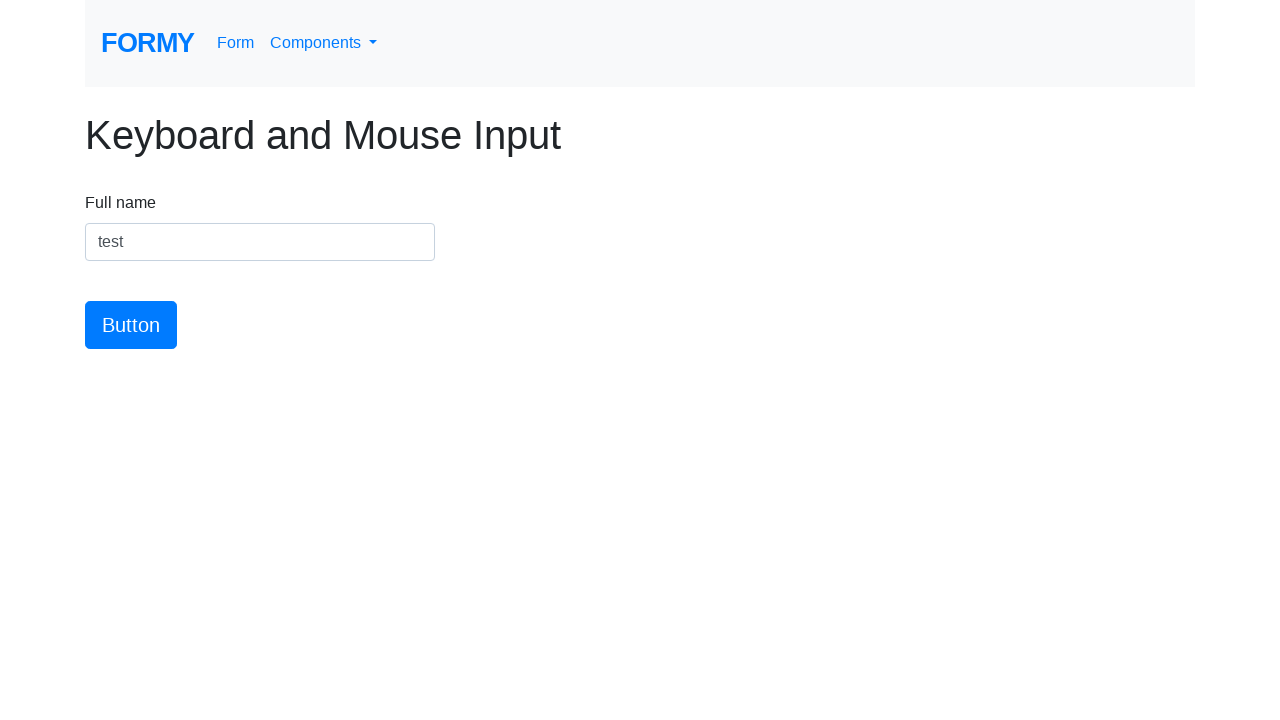

Clicked the button to submit keyboard input at (131, 325) on #button
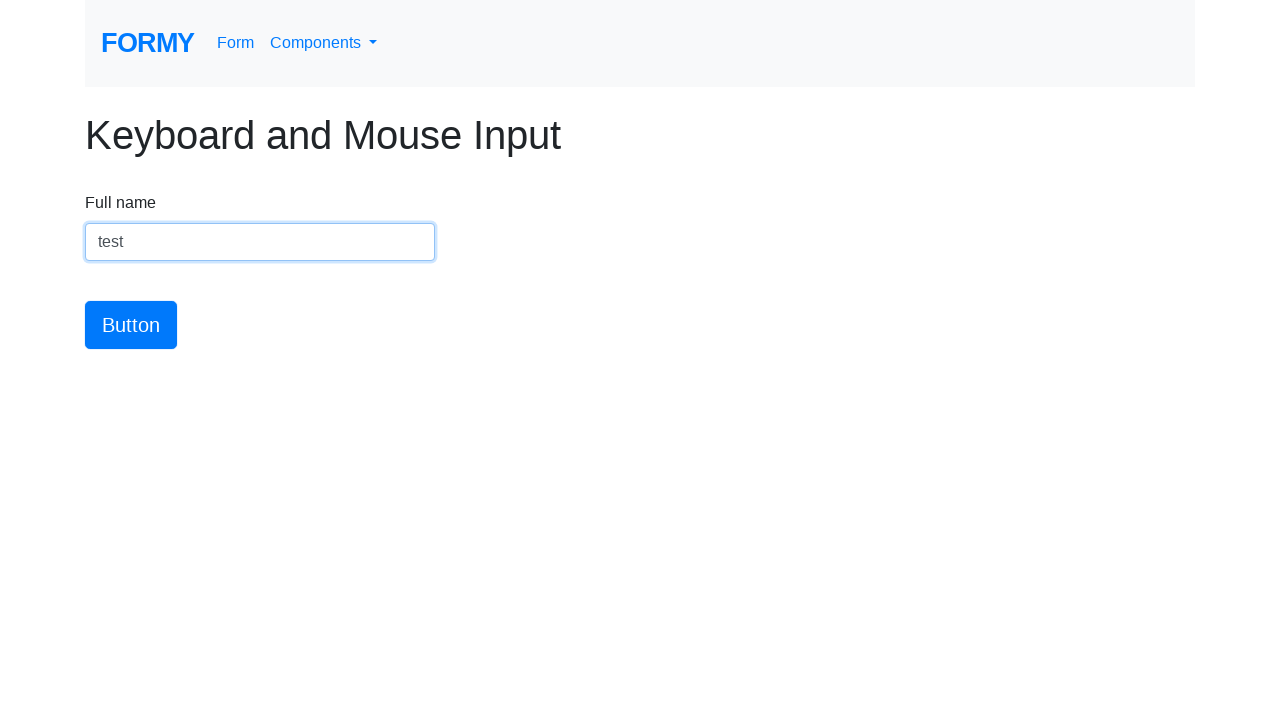

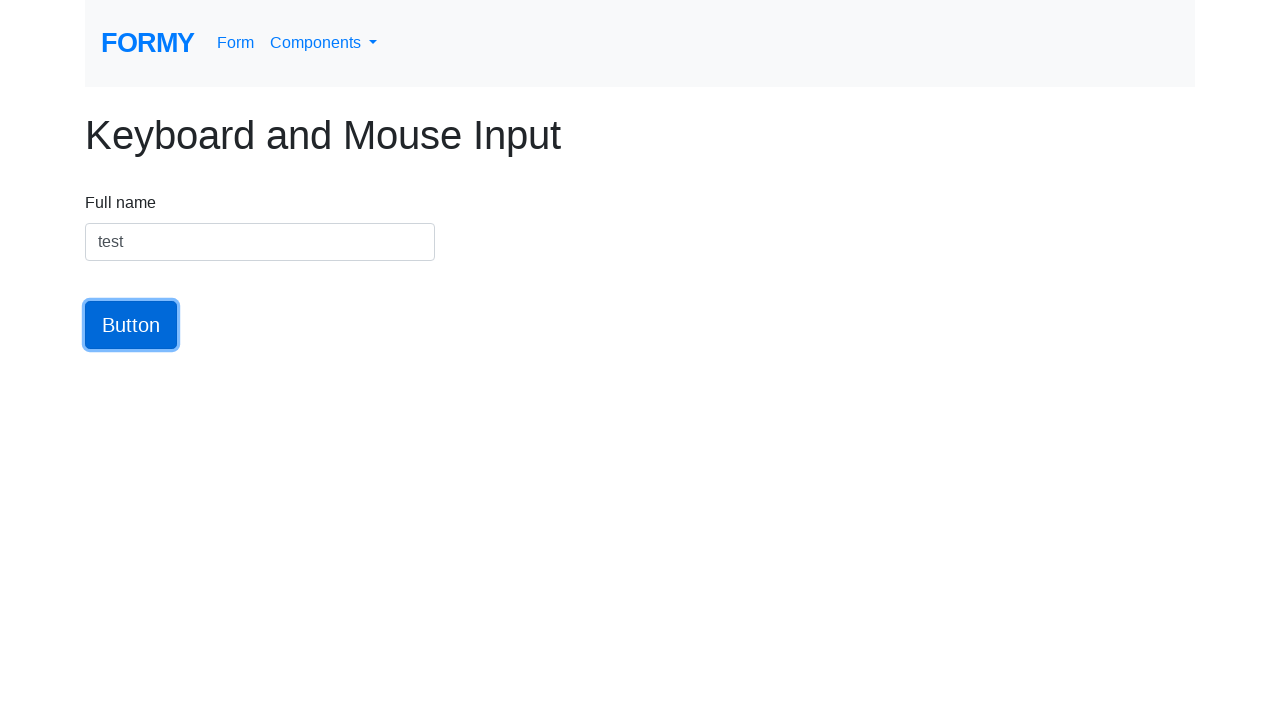